Tests handling multiple tabs/popups by opening a new tab via link and a new window via button

Starting URL: https://rahulshettyacademy.com/AutomationPractice/

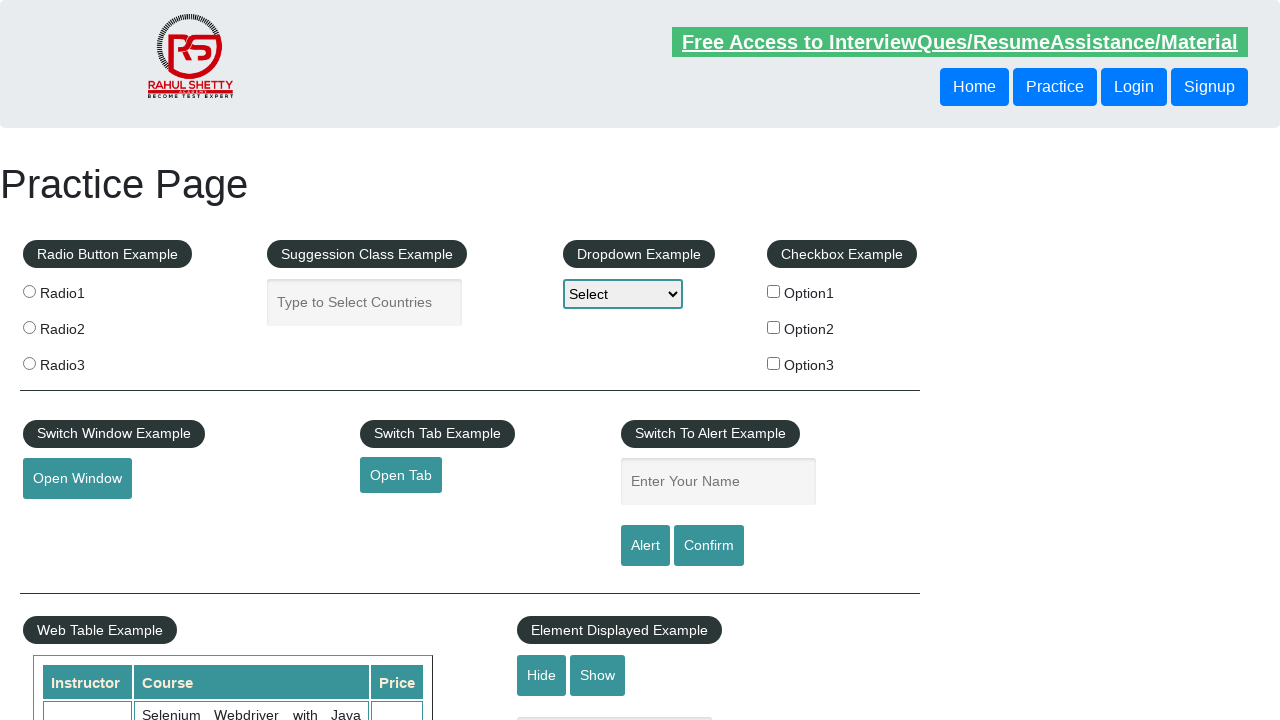

Waited for #opentab link to be available
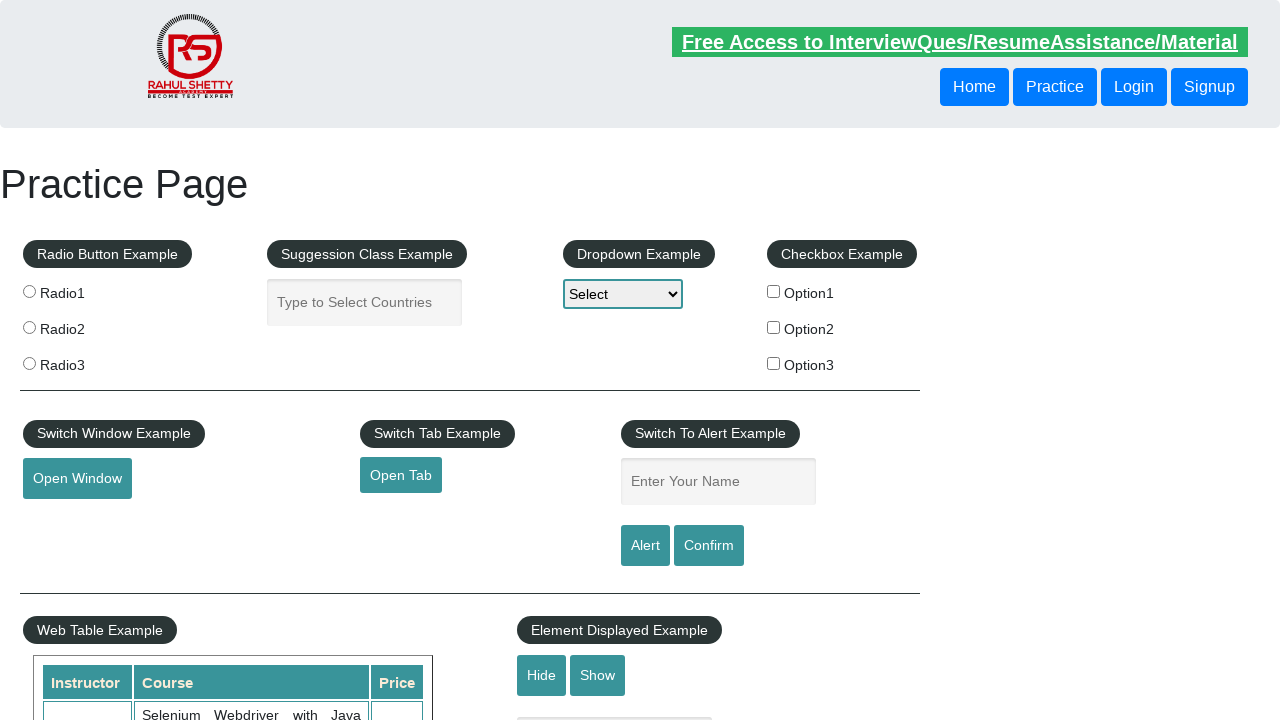

Clicked #opentab link to open new tab at (401, 475) on #opentab
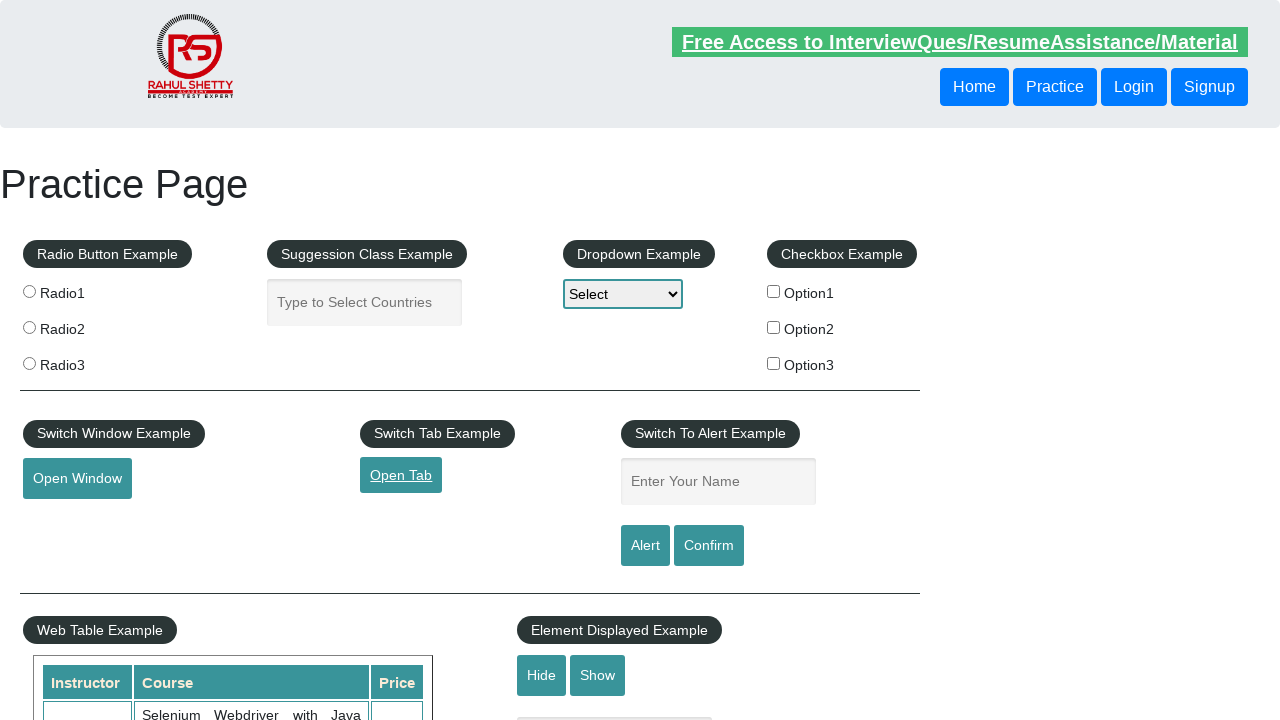

New tab popup object obtained
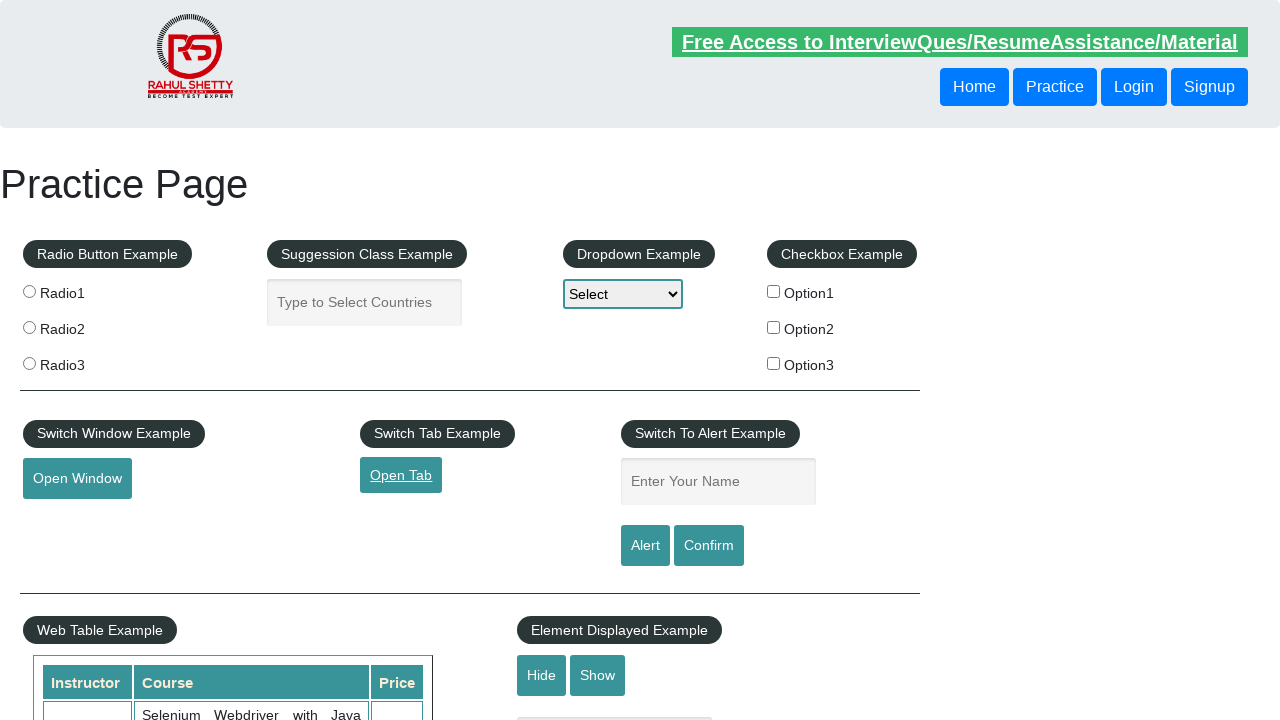

New tab finished loading
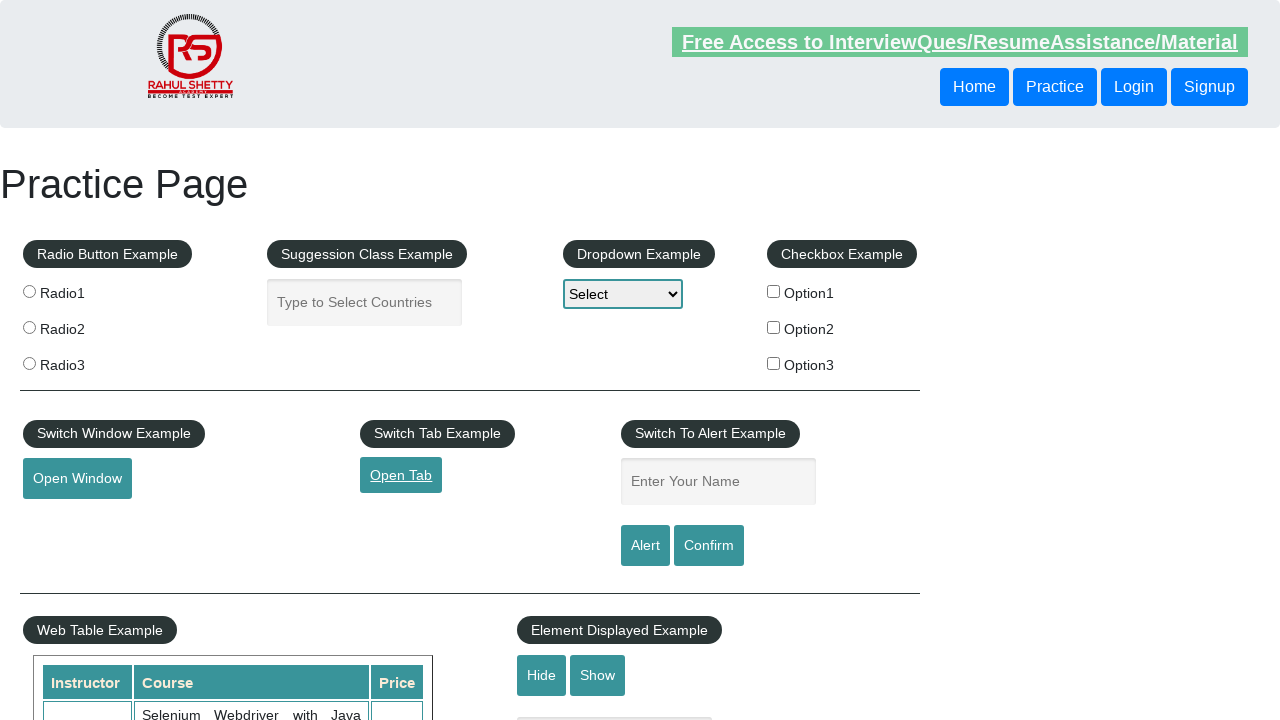

Assertion passed: 'Access all our Courses' text found in new tab
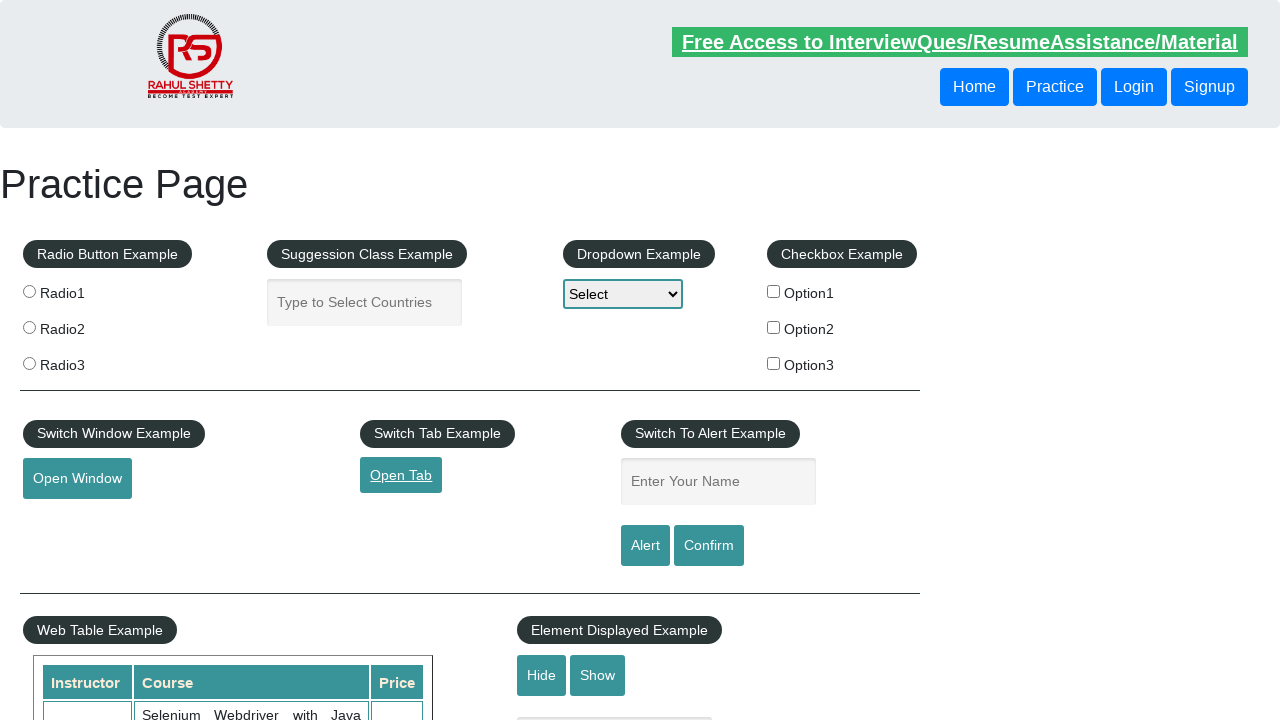

Clicked 'Open Window' button to open new window at (77, 479) on internal:role=button[name="Open Window"i]
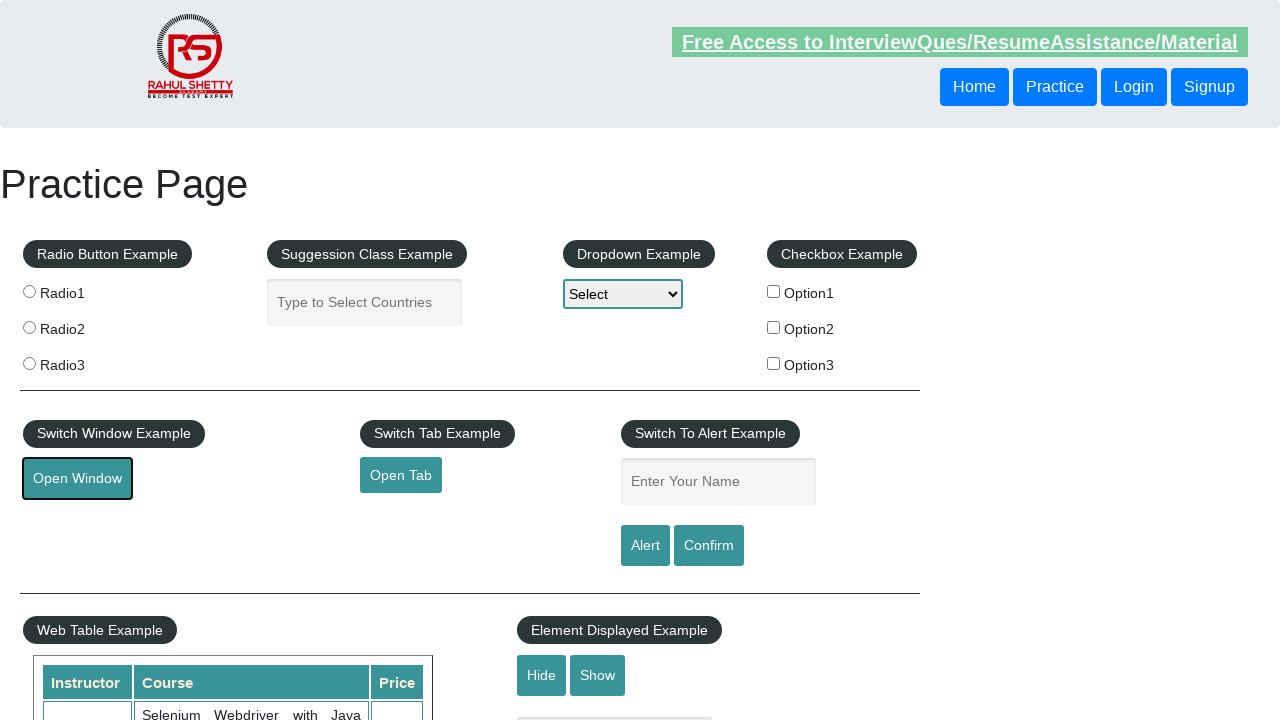

New window popup object obtained
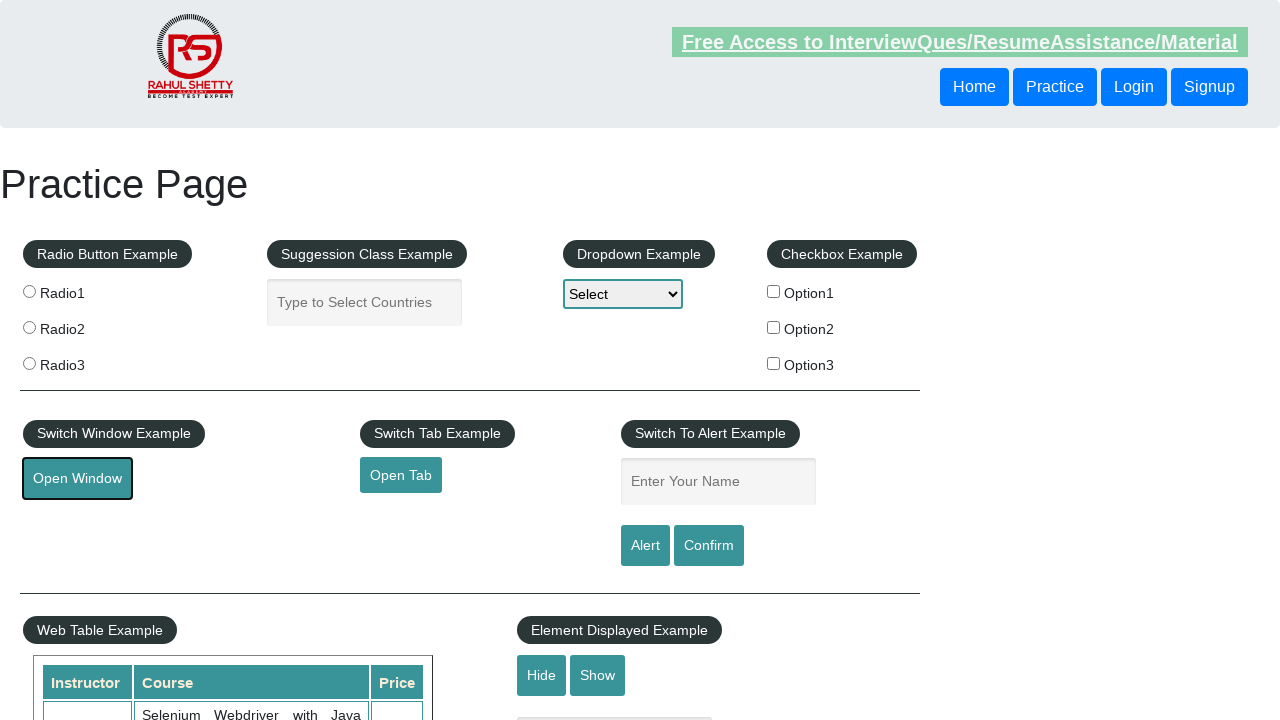

New window finished loading
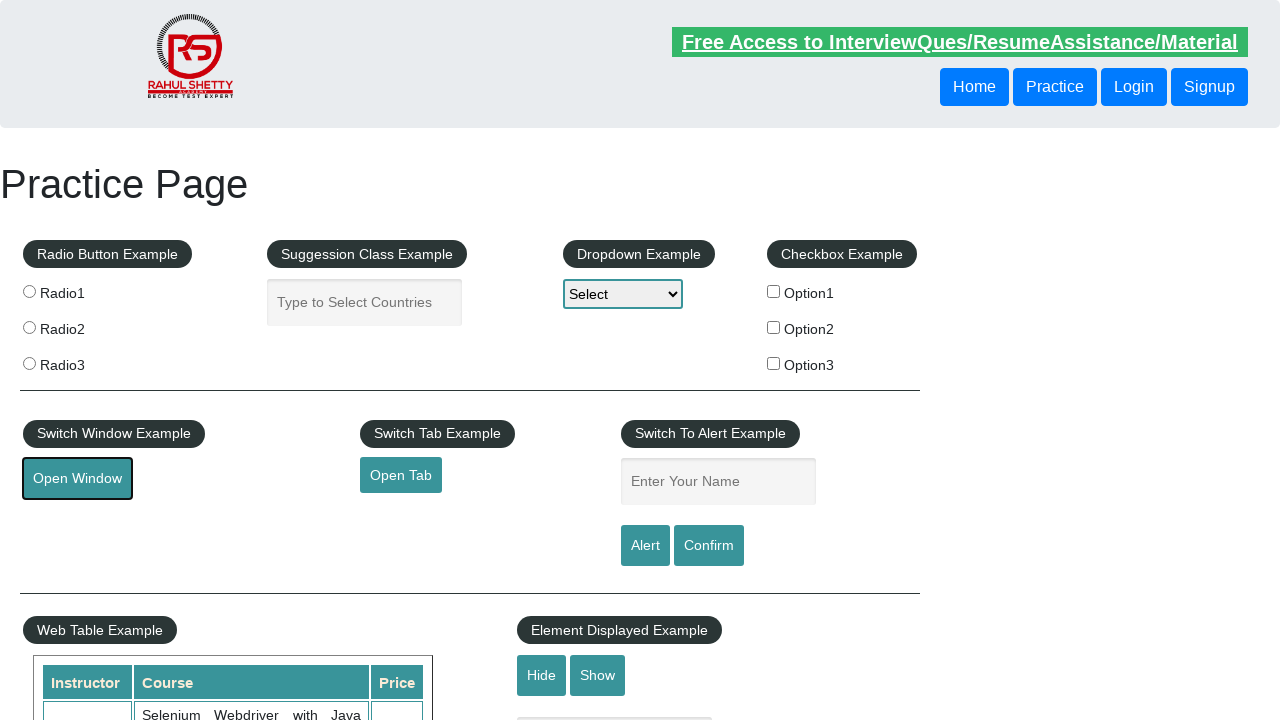

Assertion passed: 'Access all our Courses' text found in new window
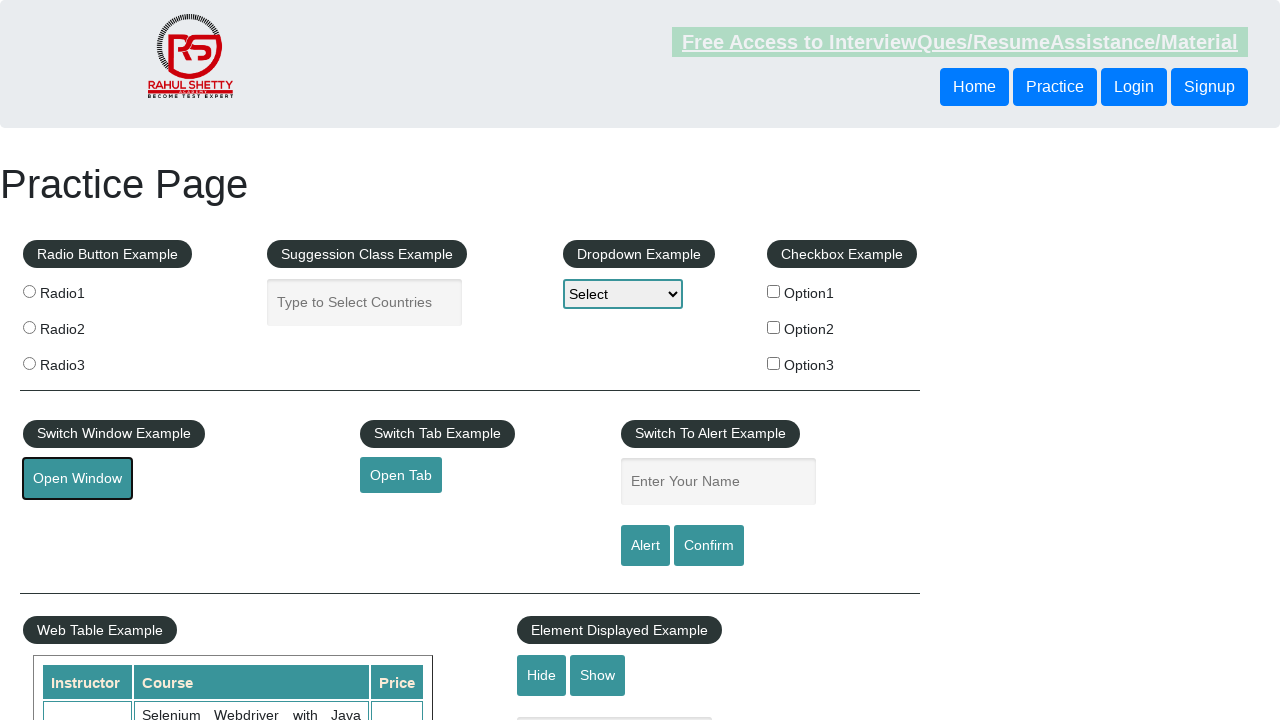

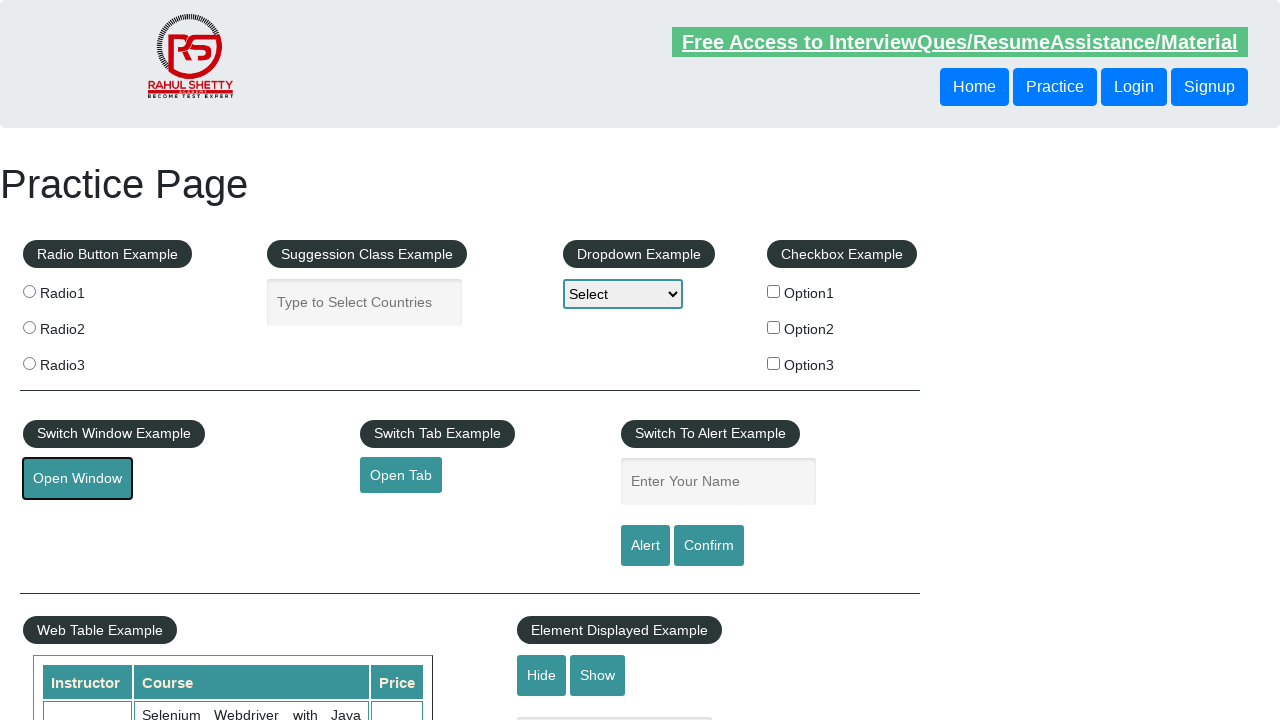